Navigates to HMM shipping schedule page, clicks the "by vessel" tab, selects a vessel from the dropdown, clicks search, and navigates through the results table including clicking next page.

Starting URL: https://www.hmm21.com/e-service/general/schedule/ScheduleMain.do

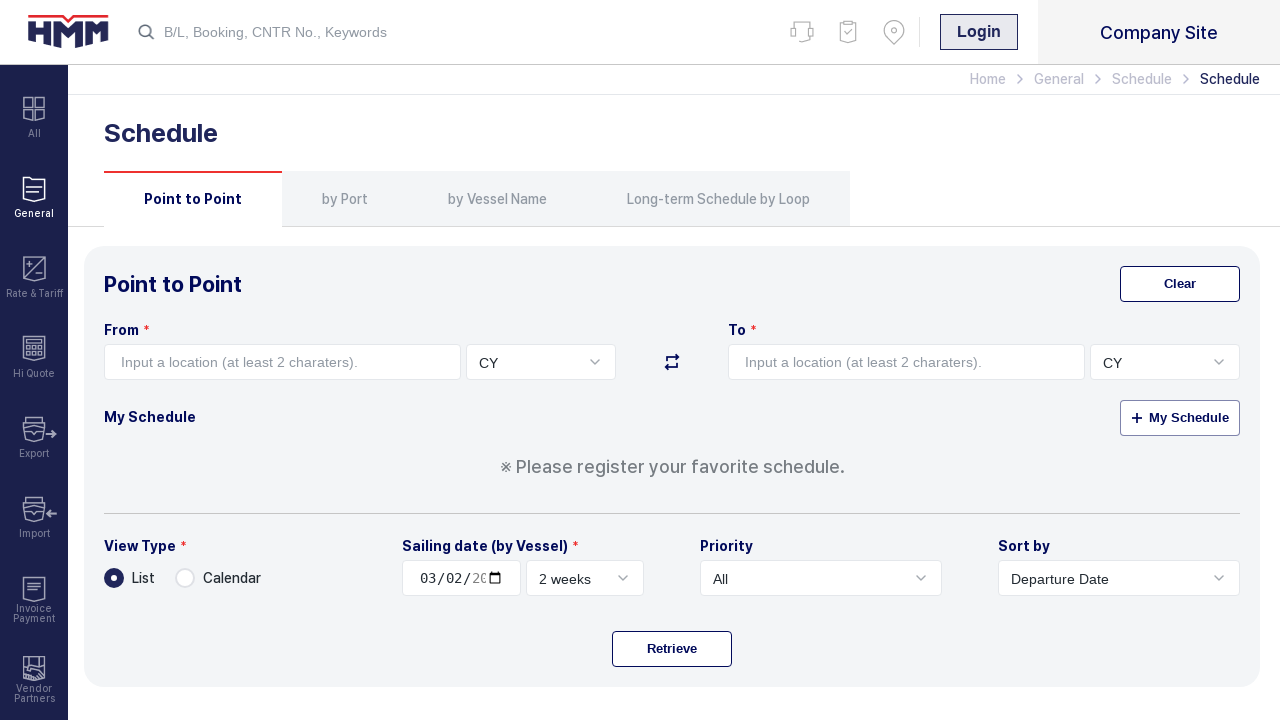

Clicked 'by vessel name' tab at (498, 199) on xpath=/html/body/div[5]/div[3]/div[2]/div/div/ul/li[3]/a/div
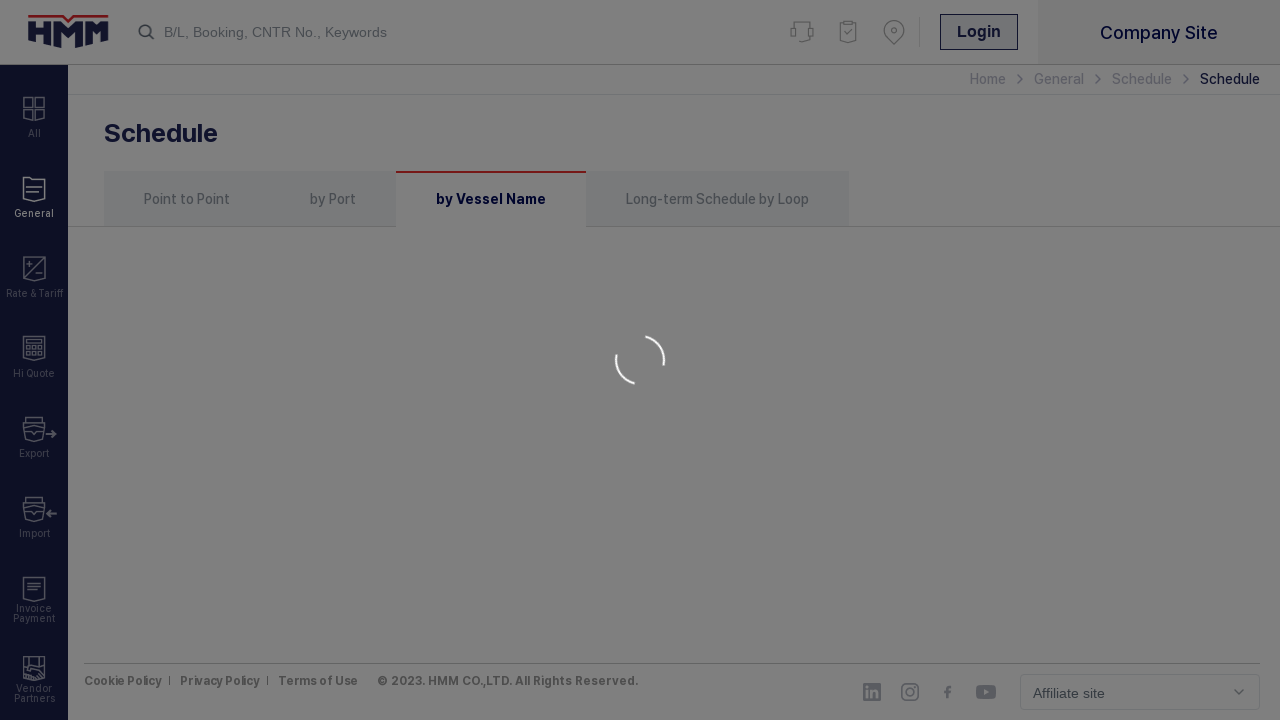

Waited 500ms for tab content to load
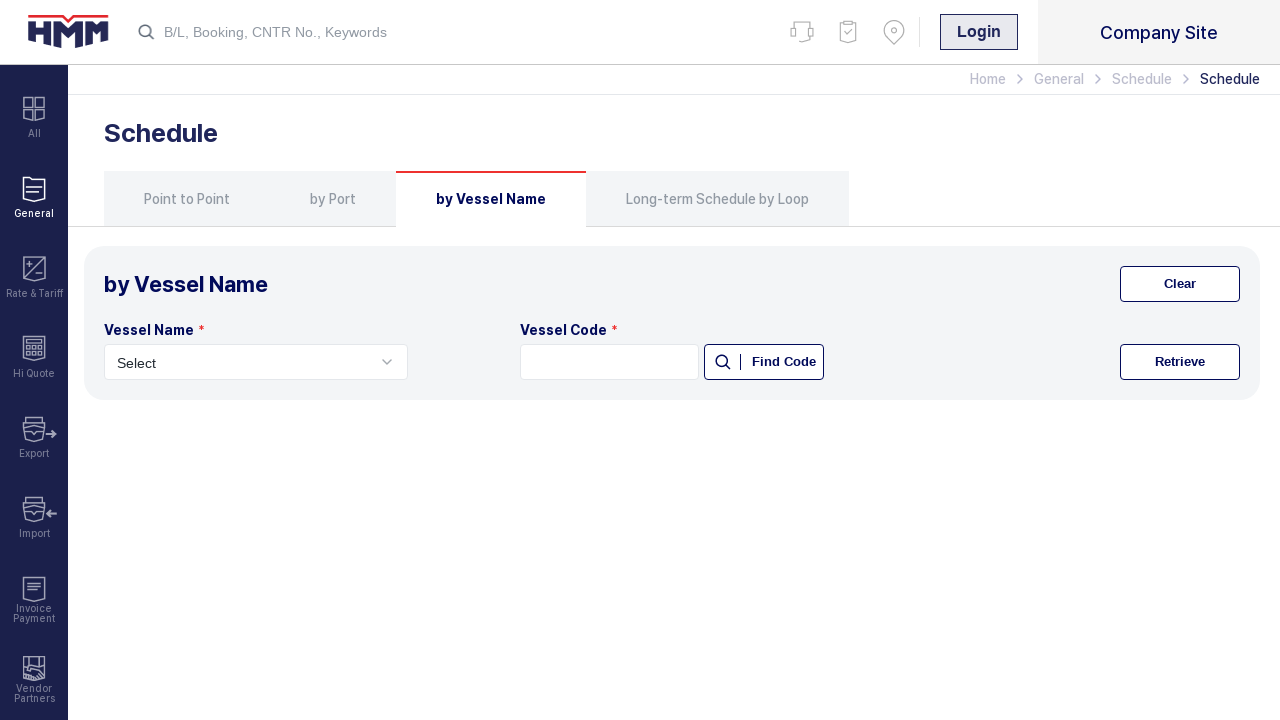

Vessel dropdown selector became available
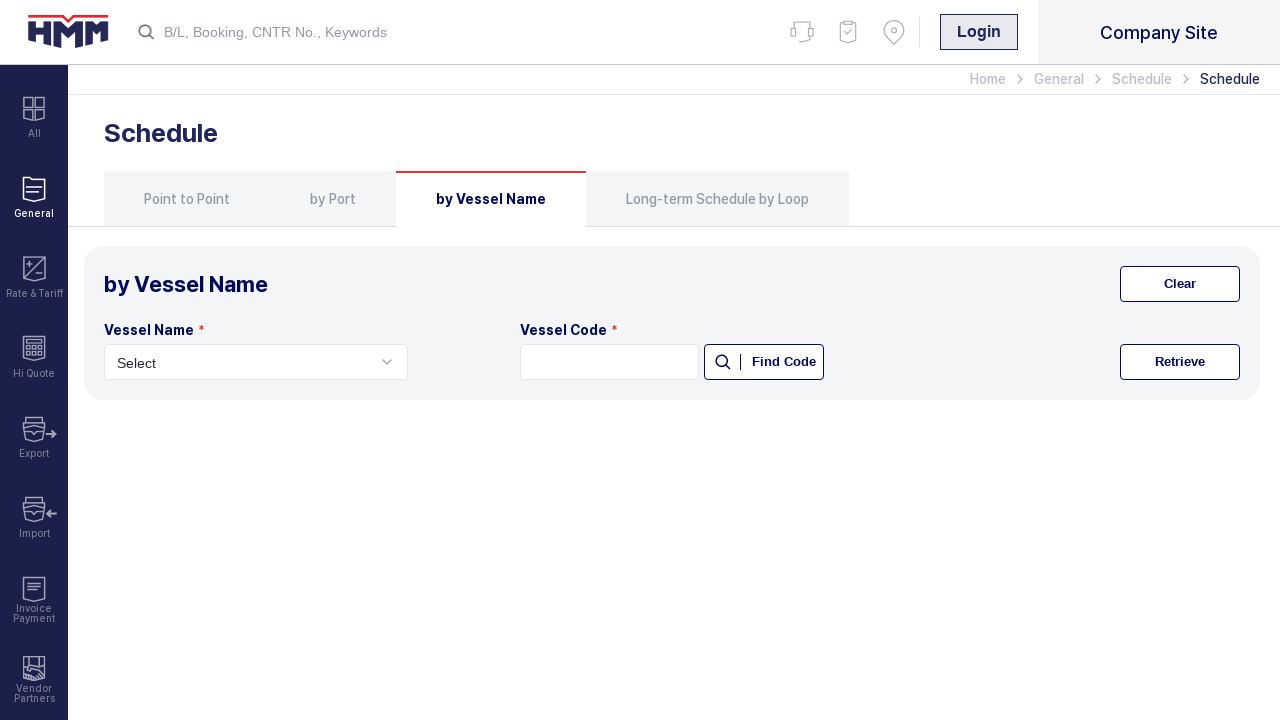

Selected 'HMM BANGKOK' from vessel dropdown on #srchByVesselVslCd
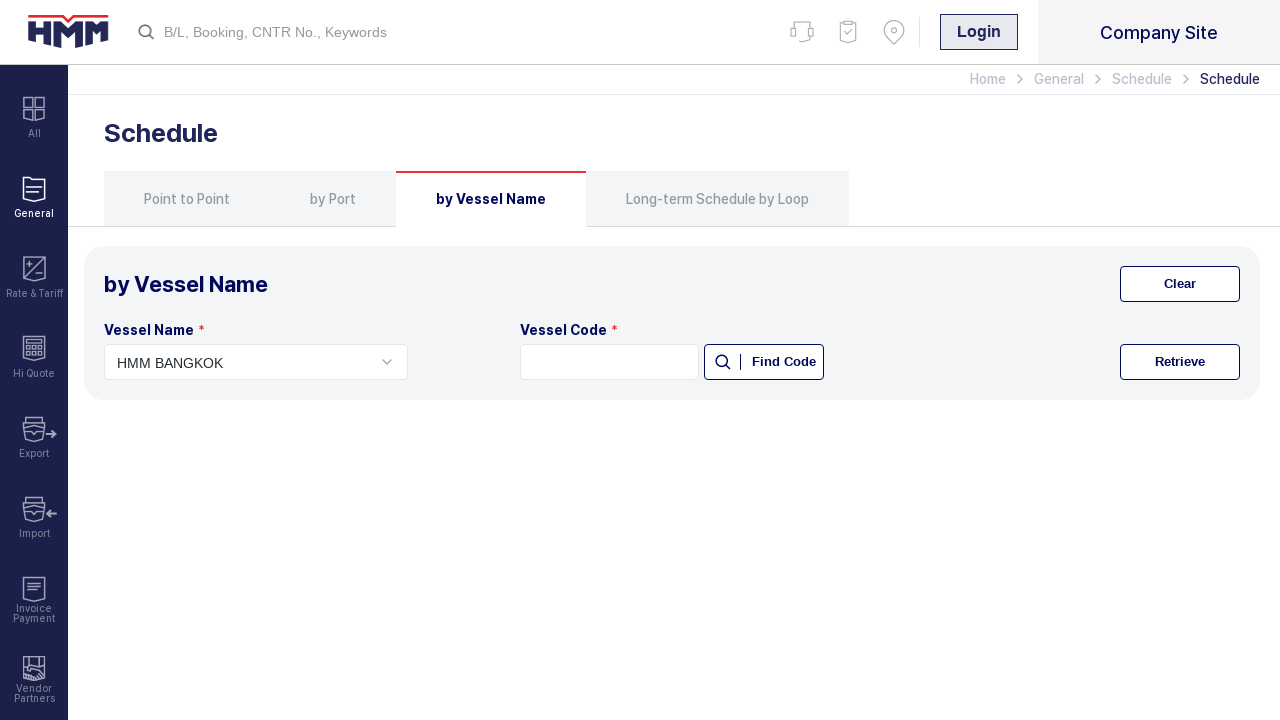

Waited 1000ms for vessel selection to process
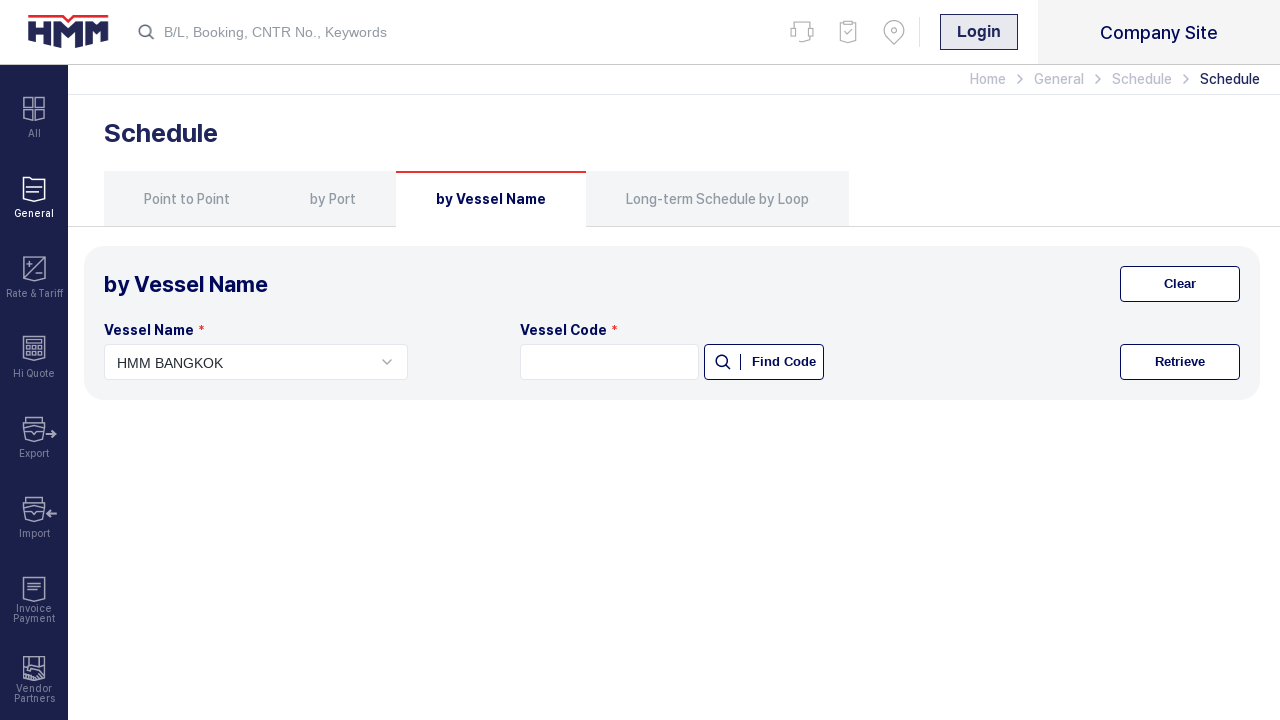

Clicked search button at (1180, 362) on xpath=//*[@id="tabItem03"]/div/div/div[1]/div[2]/div[3]/div/div[2]/div/button
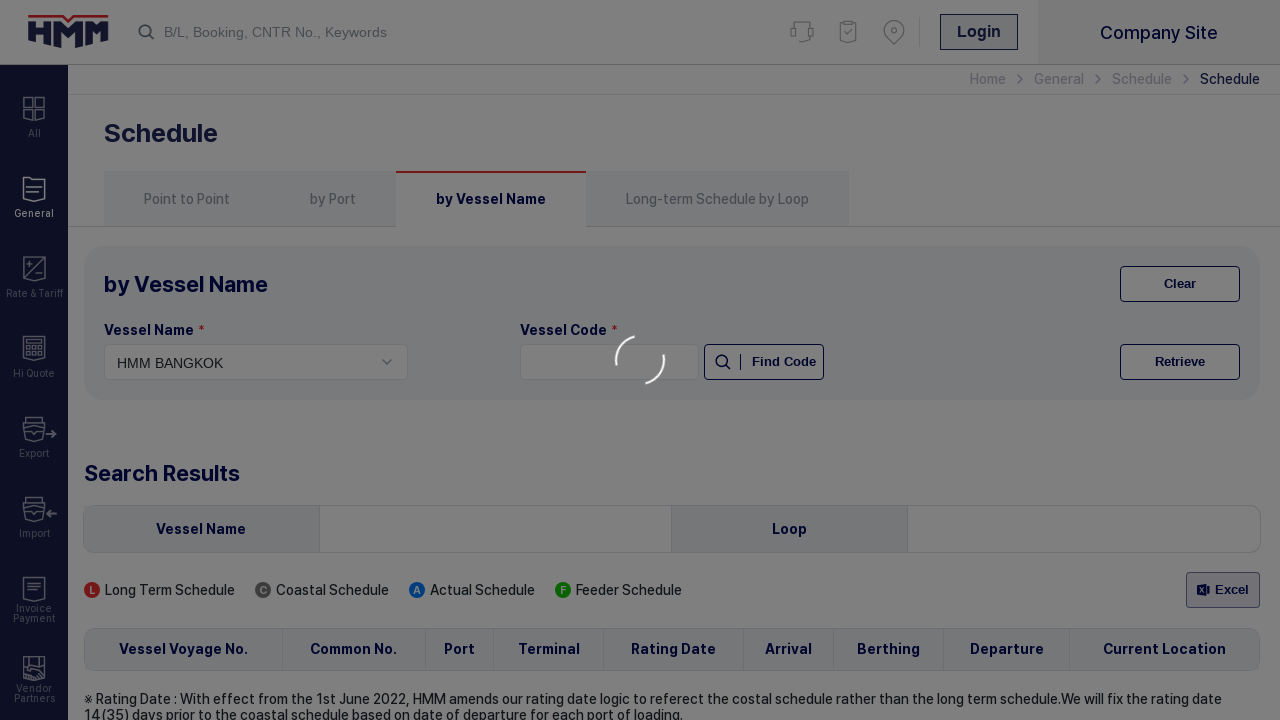

Waited 1200ms for search results to load
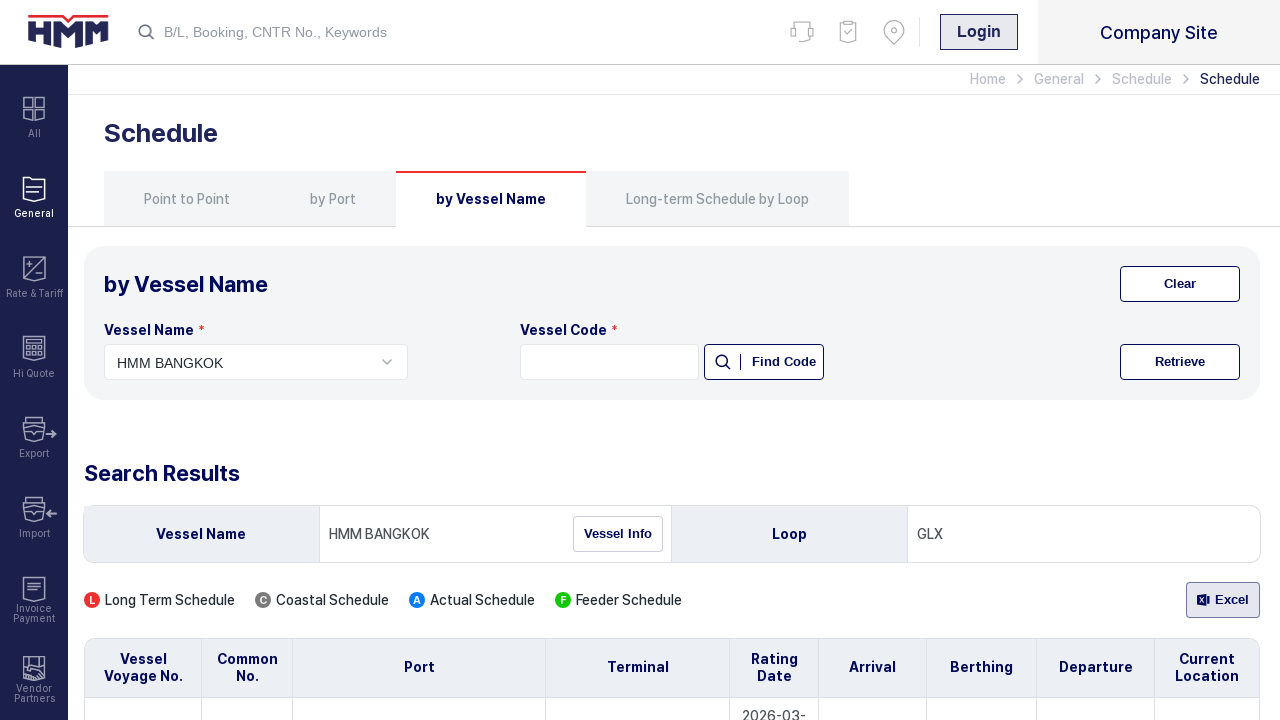

Results table loaded successfully
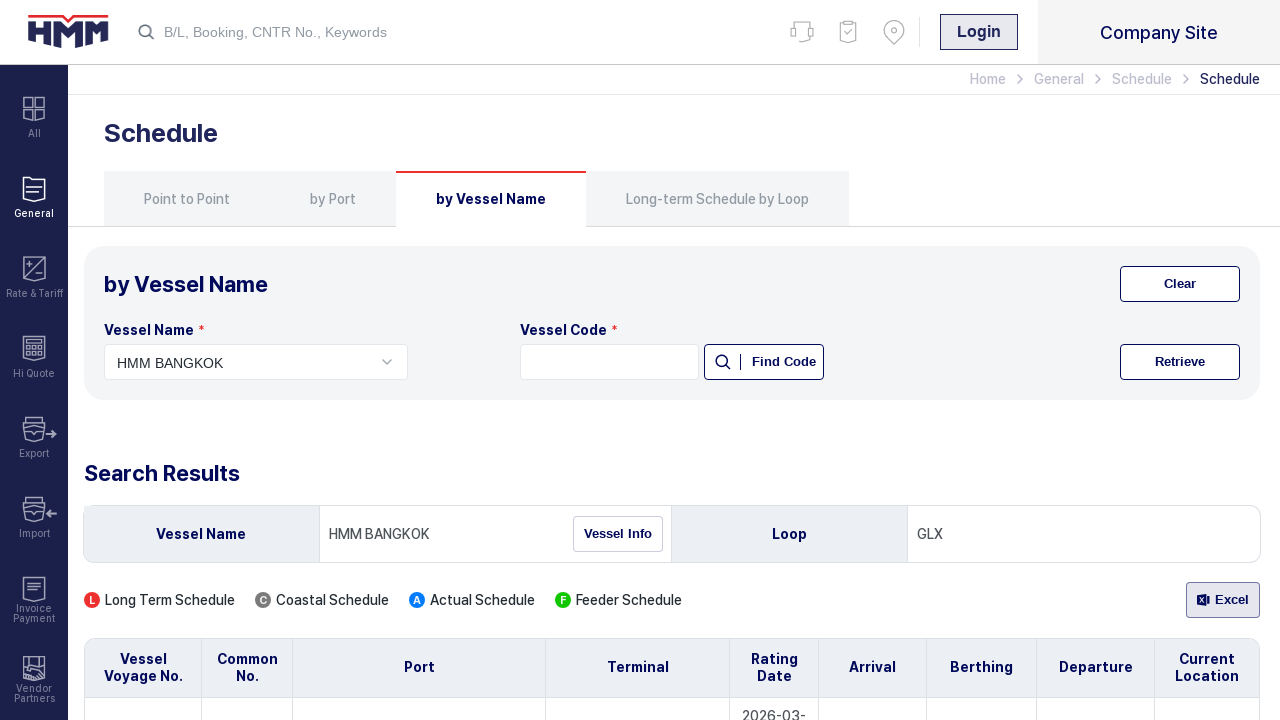

Scrolled down 150 pixels to see next page button
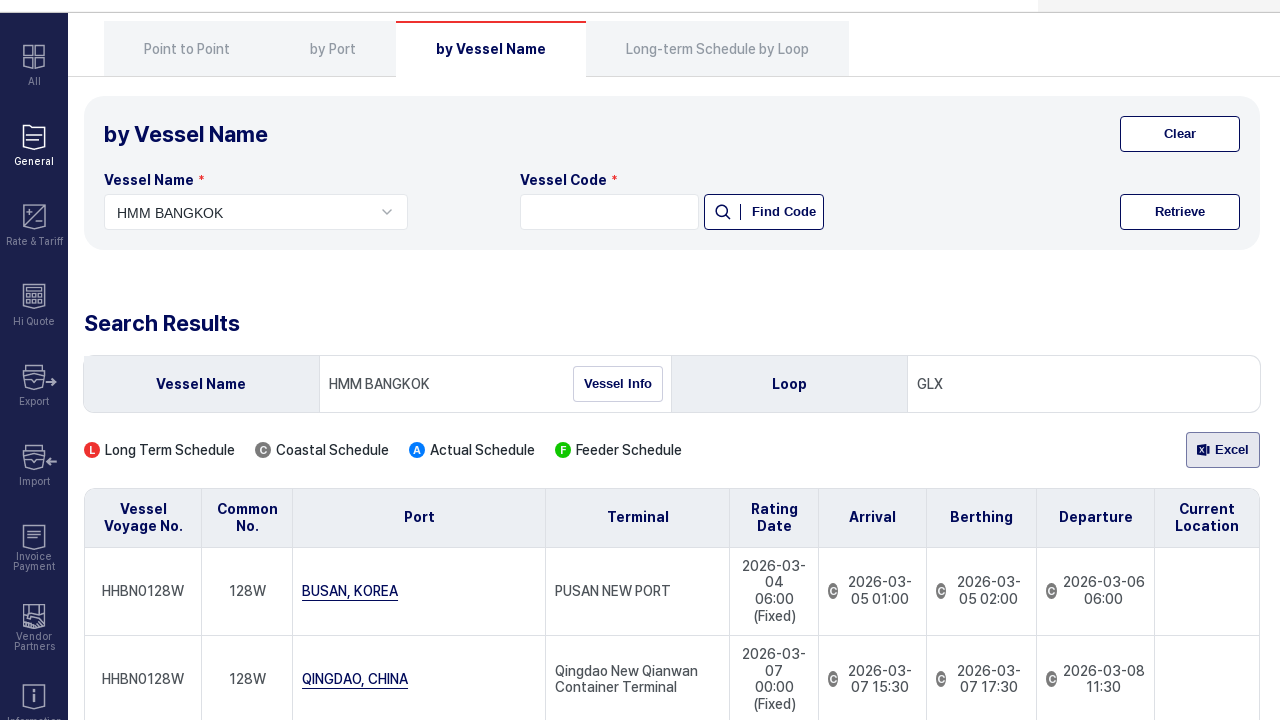

Waited 1000ms after scrolling
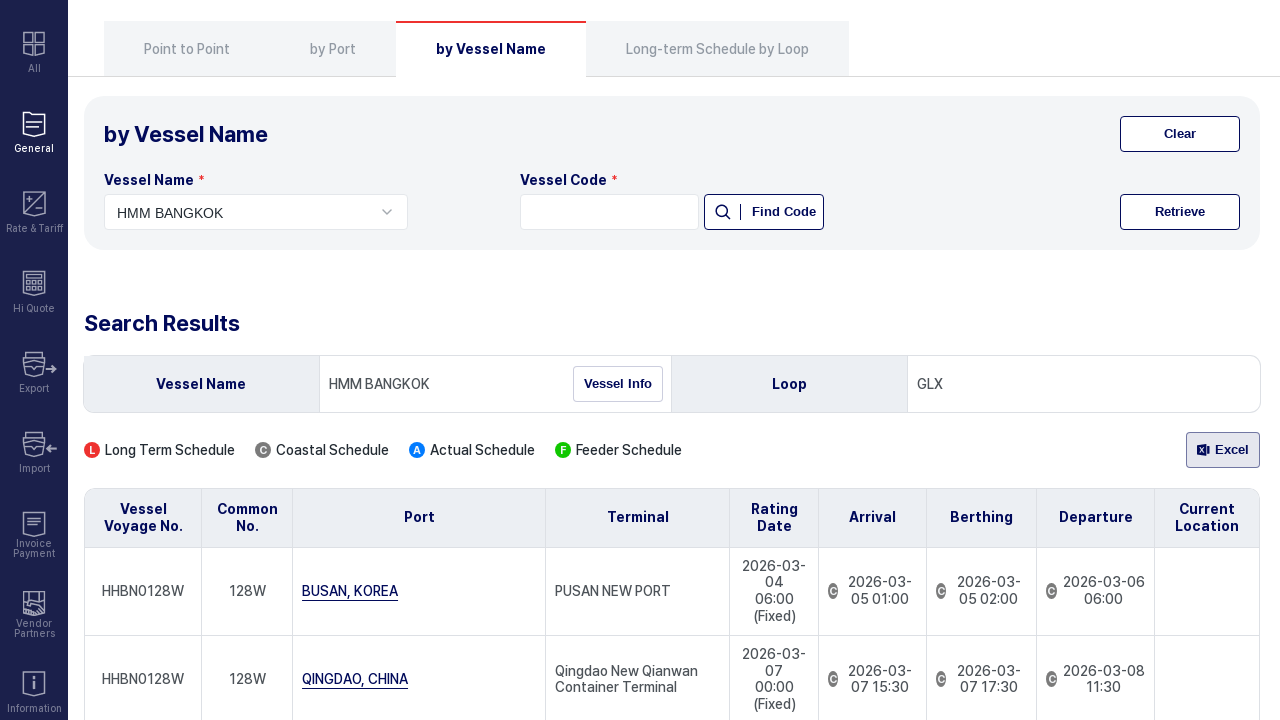

Clicked next page button to navigate to next results page at (700, 360) on xpath=//*[@id="byVesselNextArea"]/div/div/a[2]
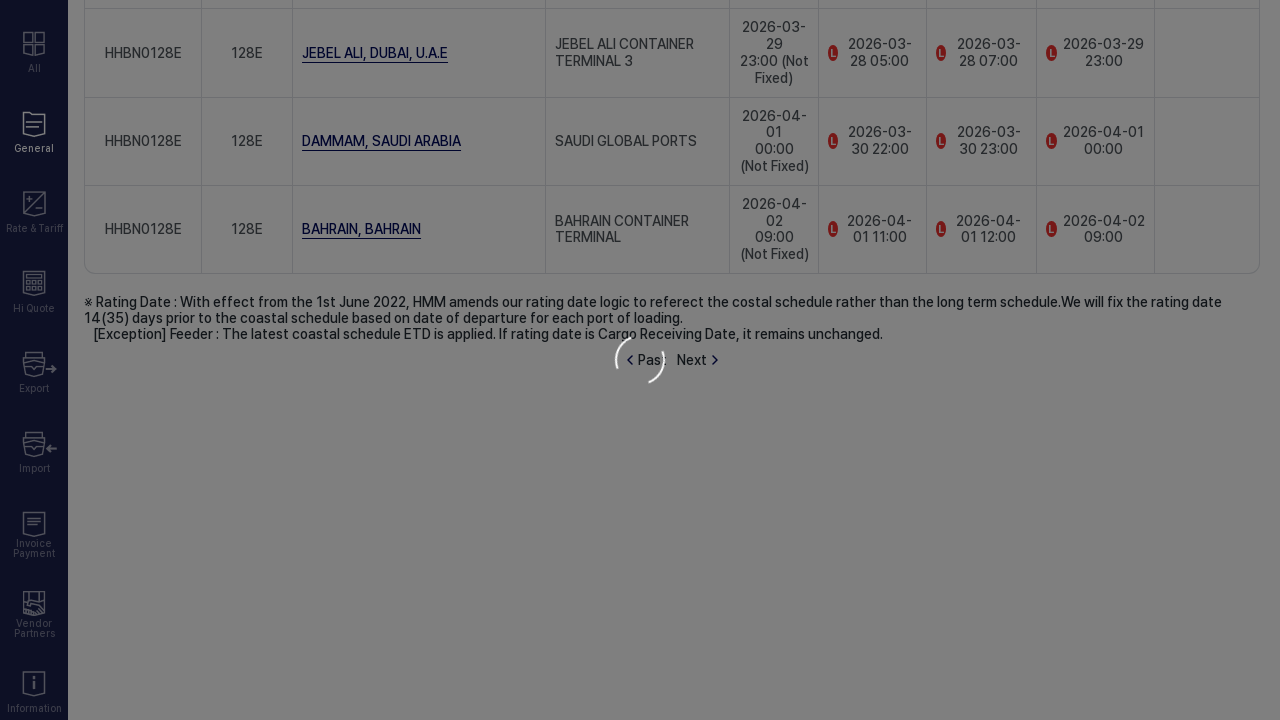

Waited 1500ms for next page to load
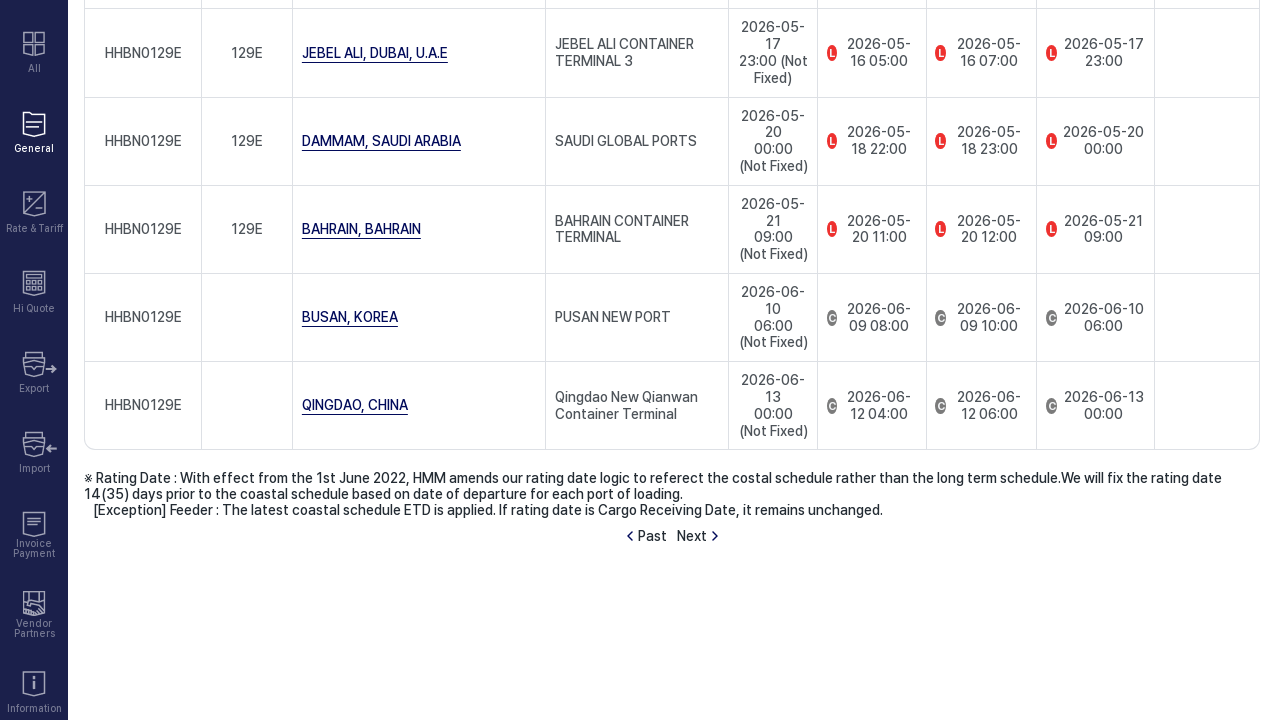

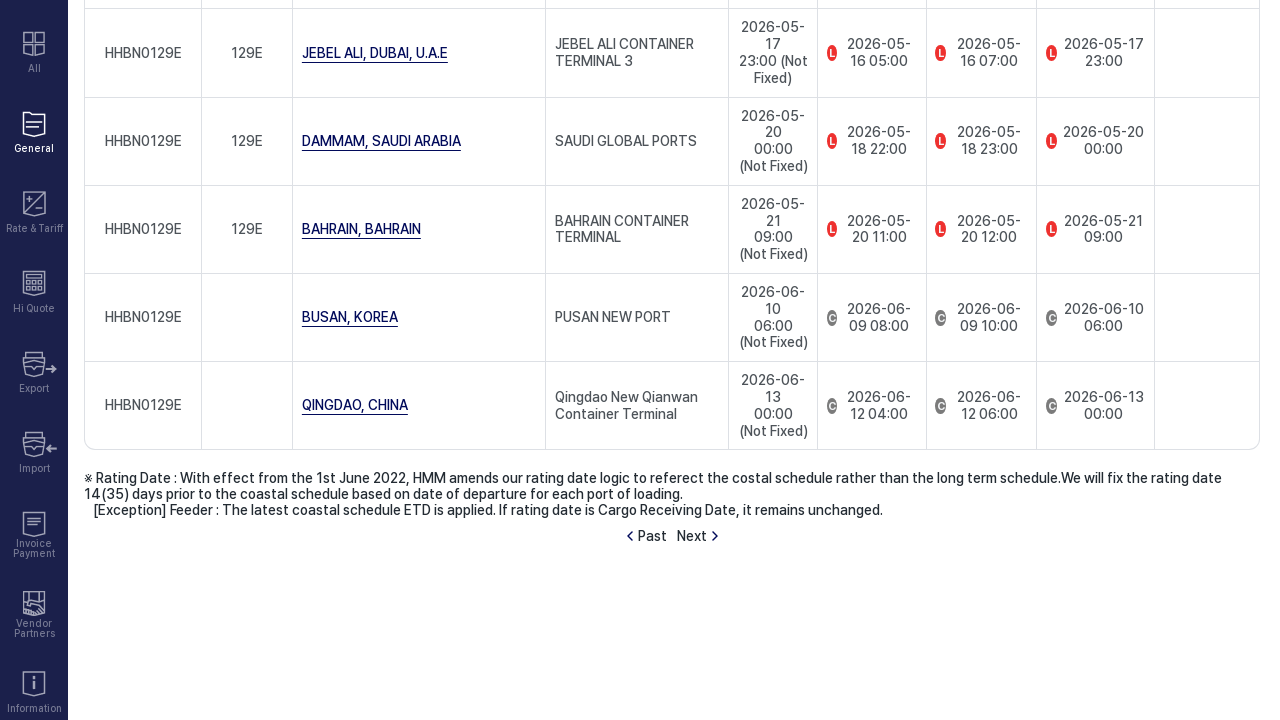